Tests navigation from homepage to shop page by clicking the shop link

Starting URL: https://webshop-agil-testautomatiserare.netlify.app

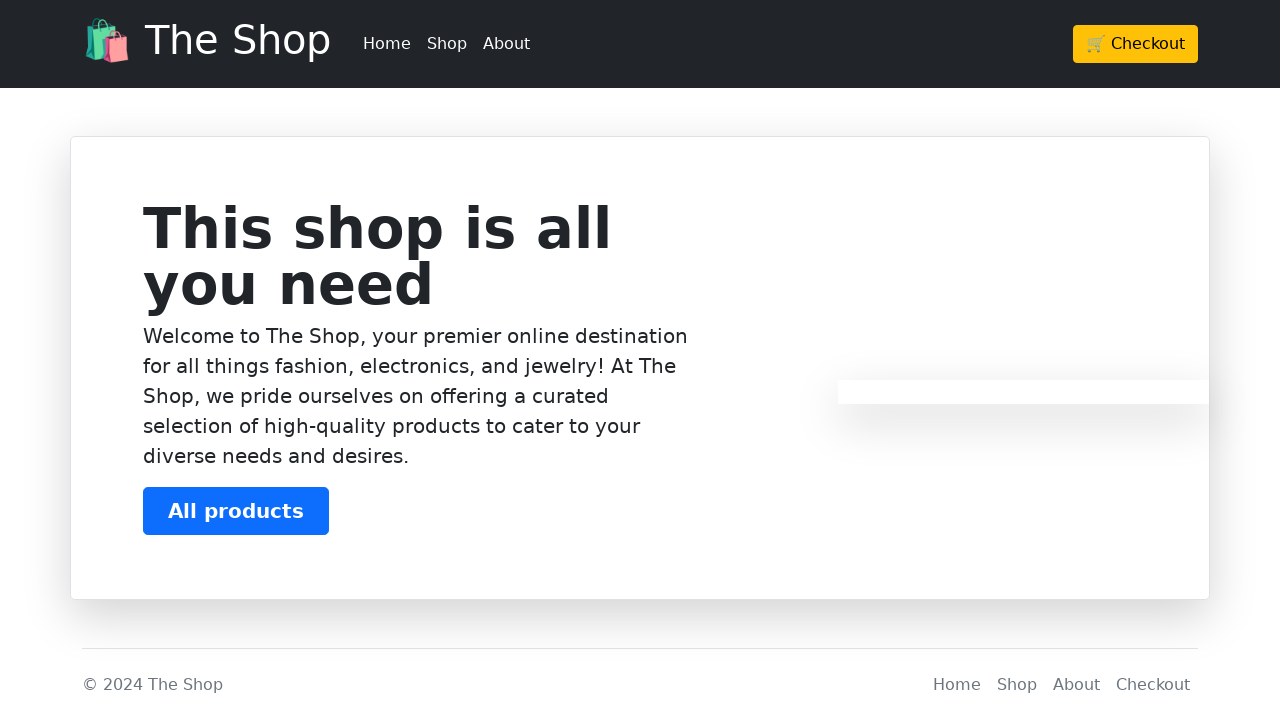

Clicked shop link in navigation to navigate to products page at (447, 44) on a[href='/products']
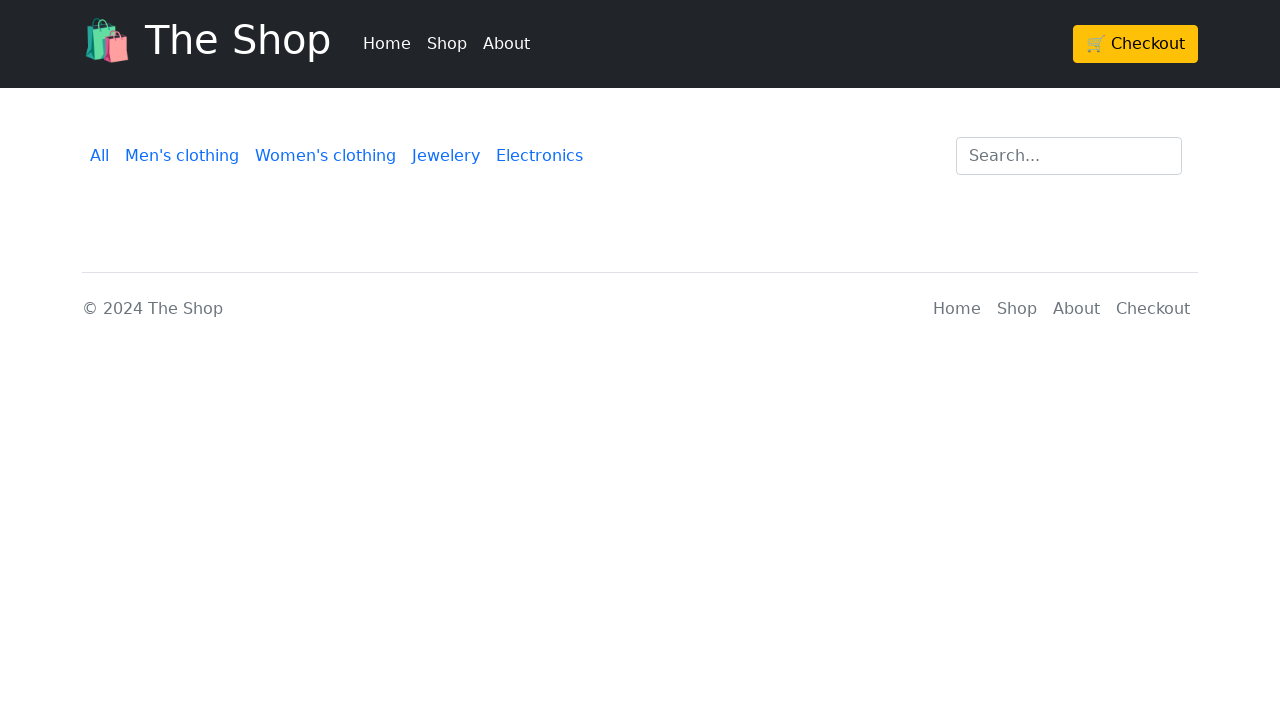

Successfully navigated to shop page (products URL confirmed)
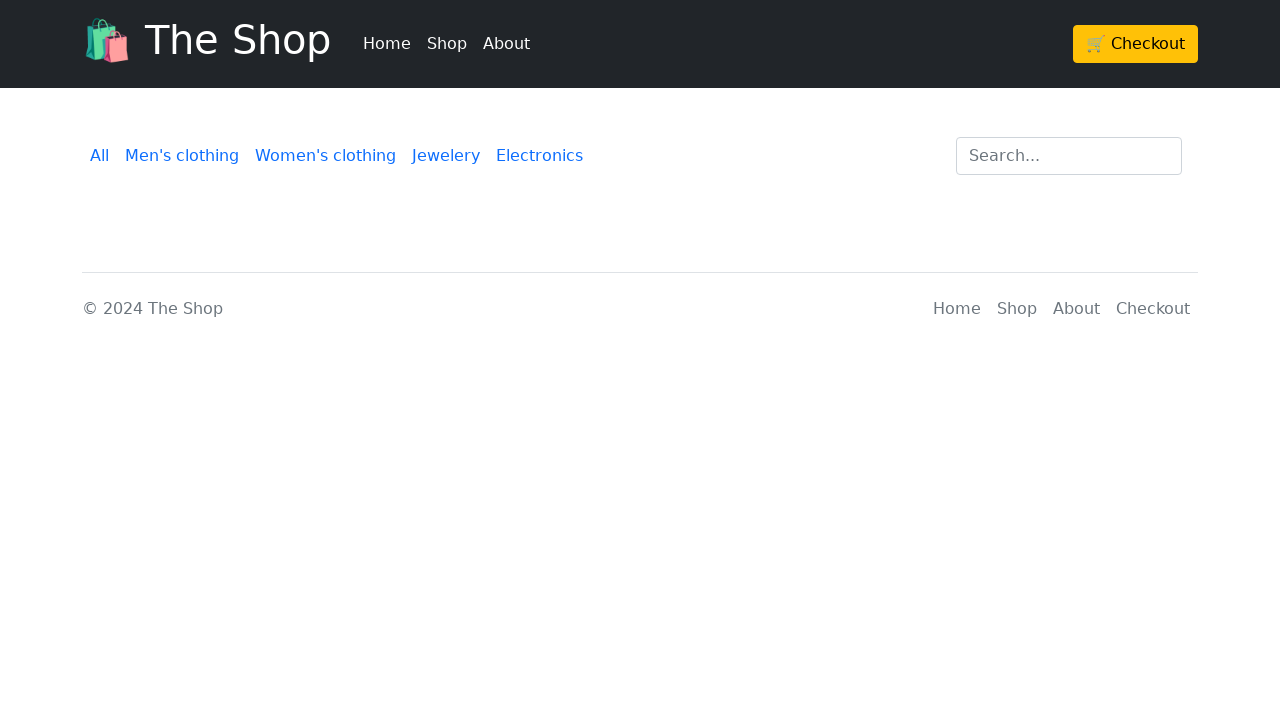

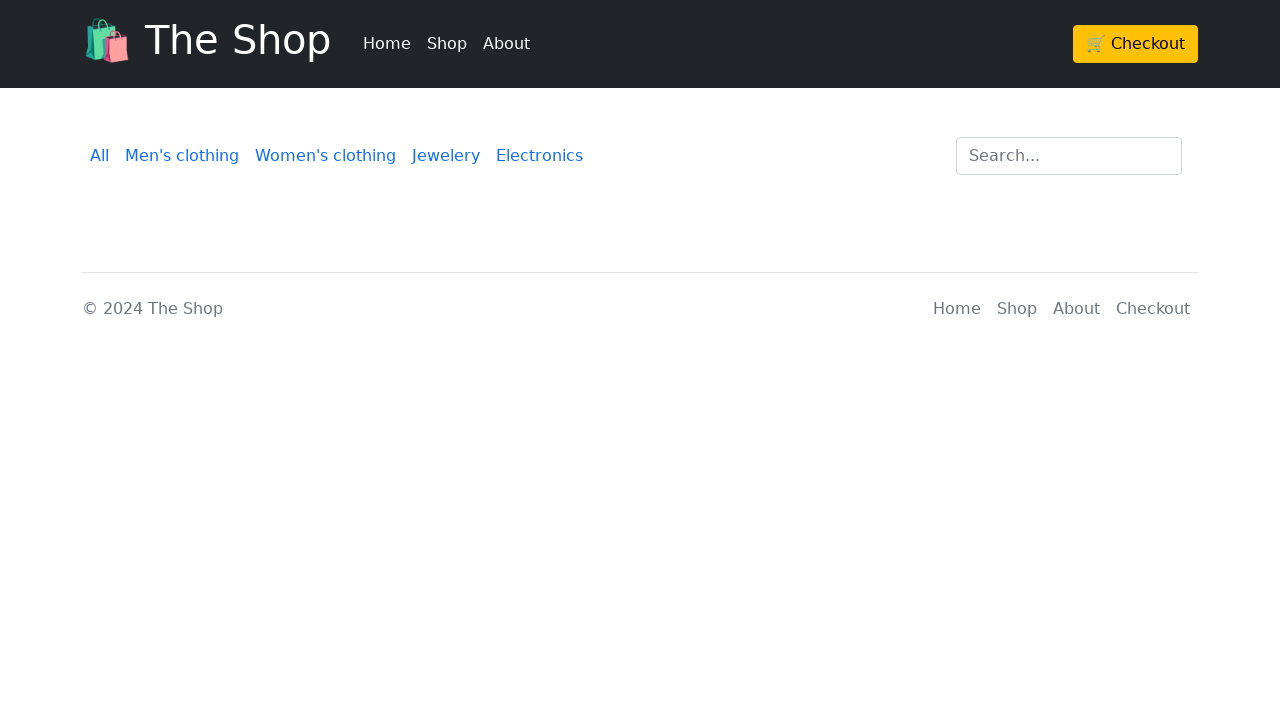